Tests newsletter subscription on home page by entering email

Starting URL: https://www.automationexercise.com/

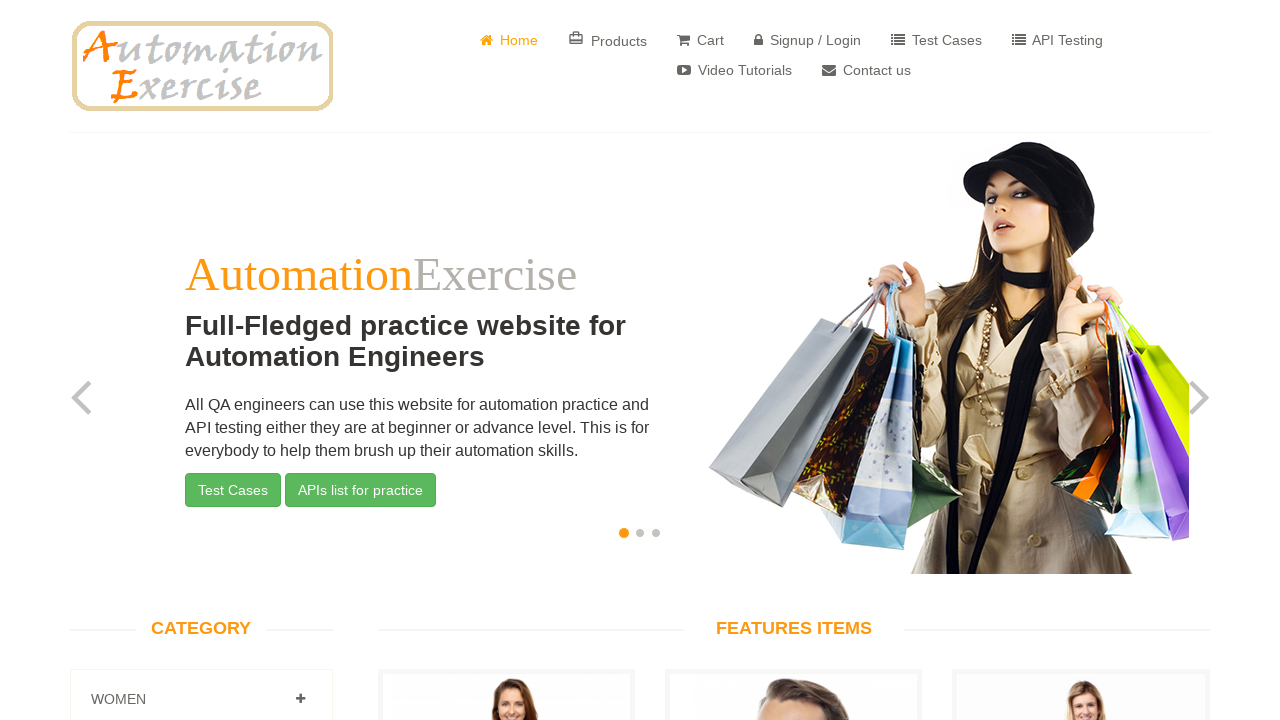

Scrolled to bottom of page to view subscription section
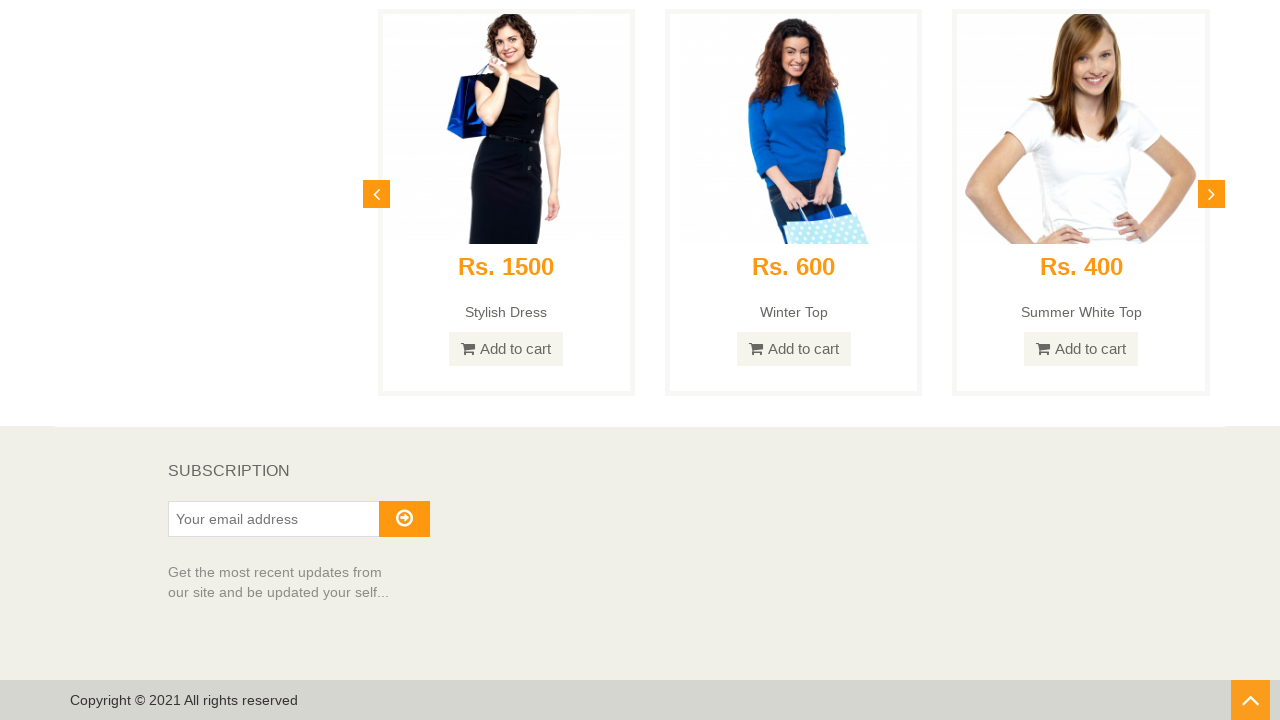

Entered email address 'subscriber@example.com' in subscription field on input#susbscribe_email
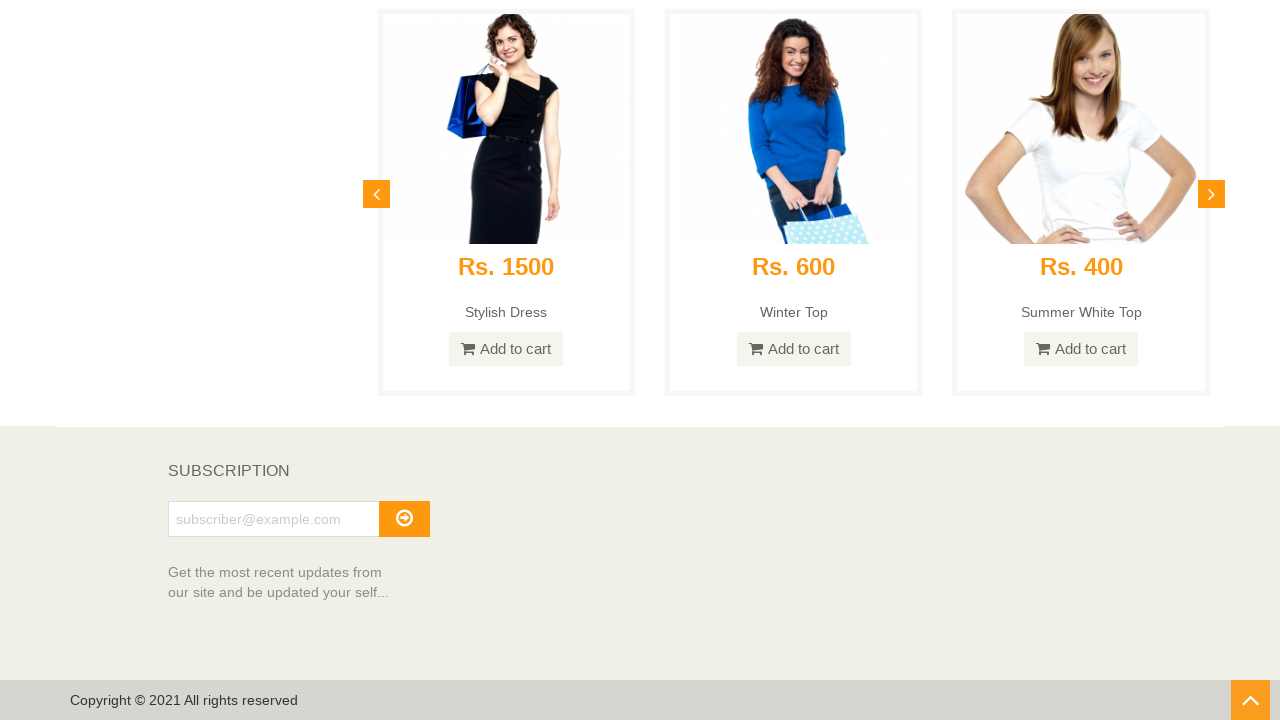

Clicked subscribe button to submit newsletter subscription at (404, 519) on button#subscribe
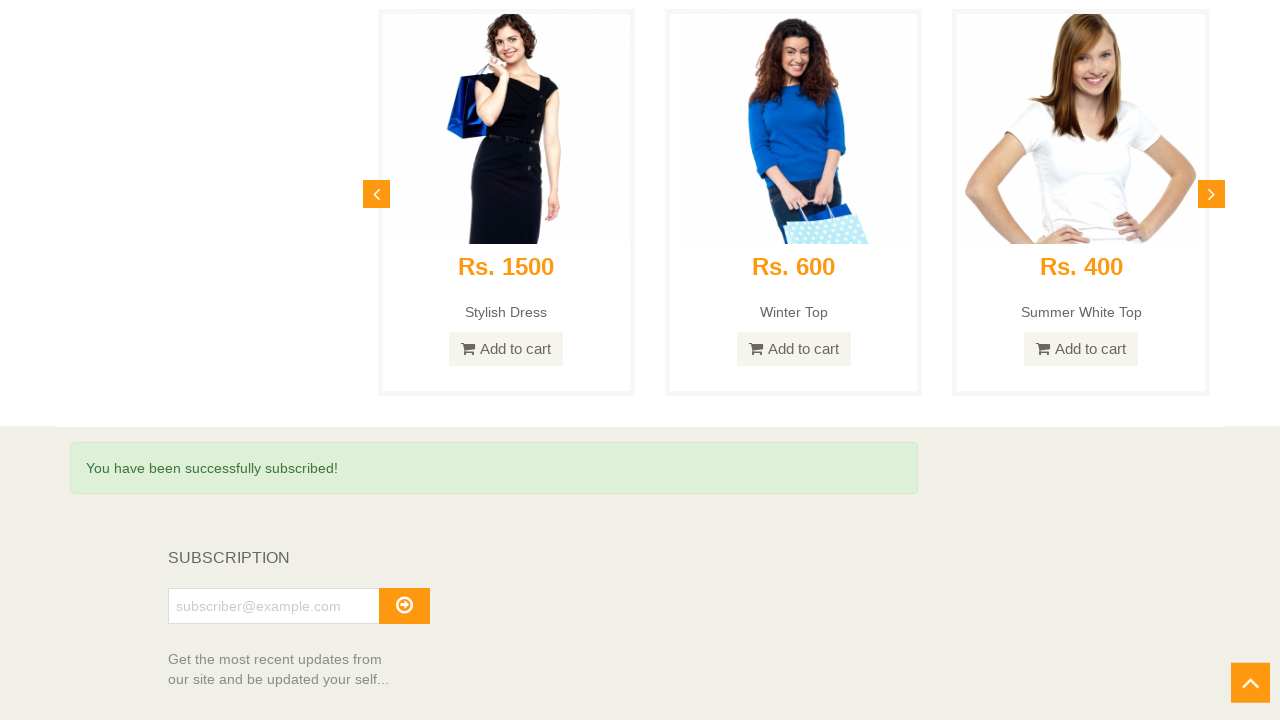

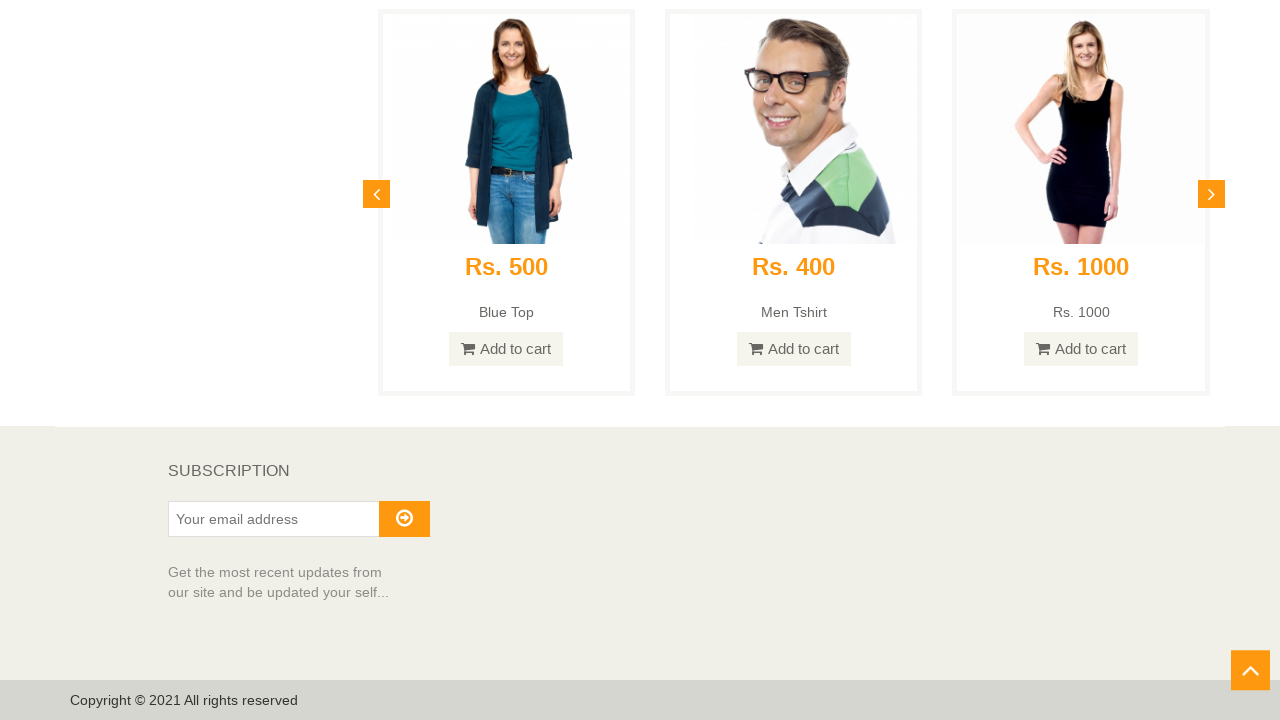